Searches on the Redmine website by entering a query in the search box and pressing Enter

Starting URL: https://redmine.org/

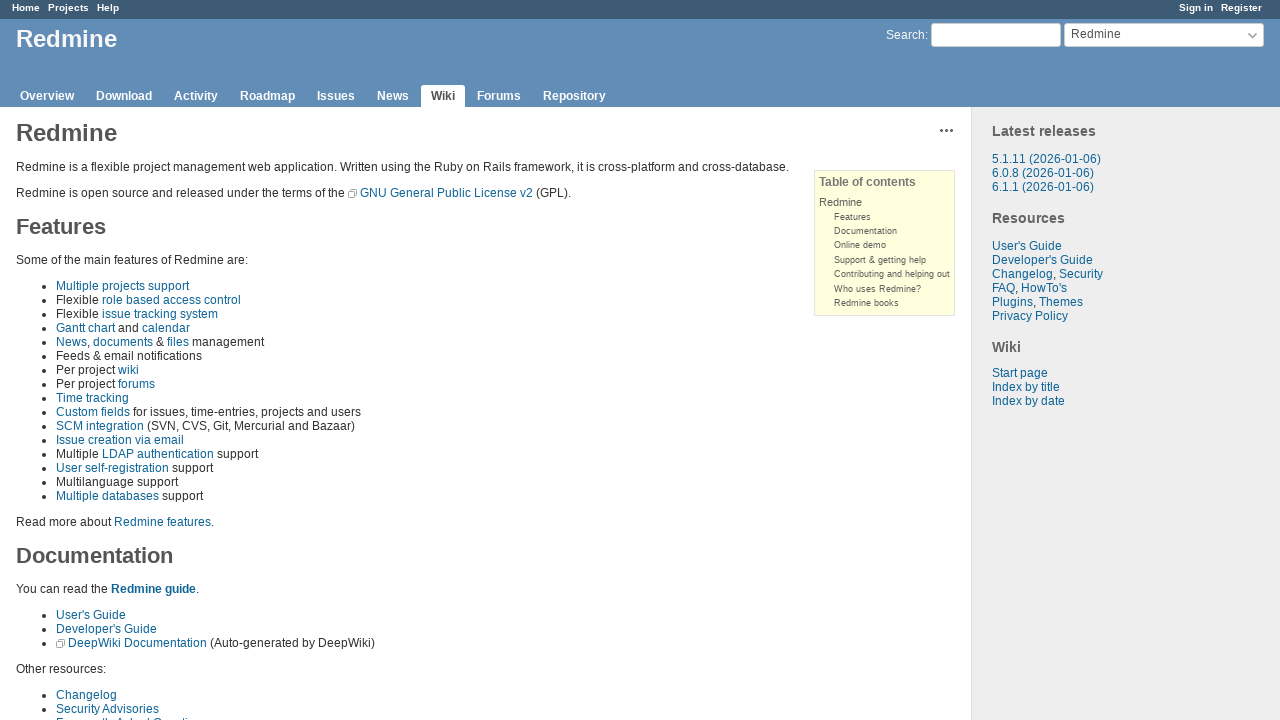

Entered 'vishnu' in the search box on #q
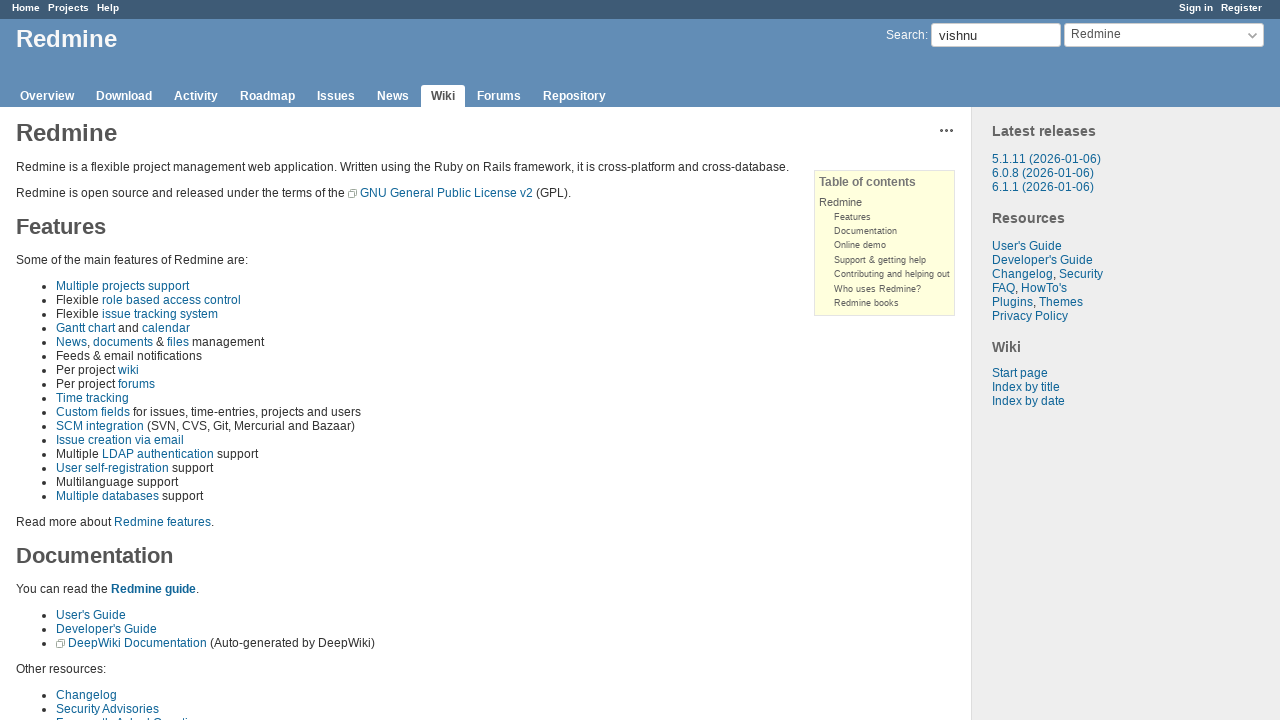

Pressed Enter to submit the search query on #q
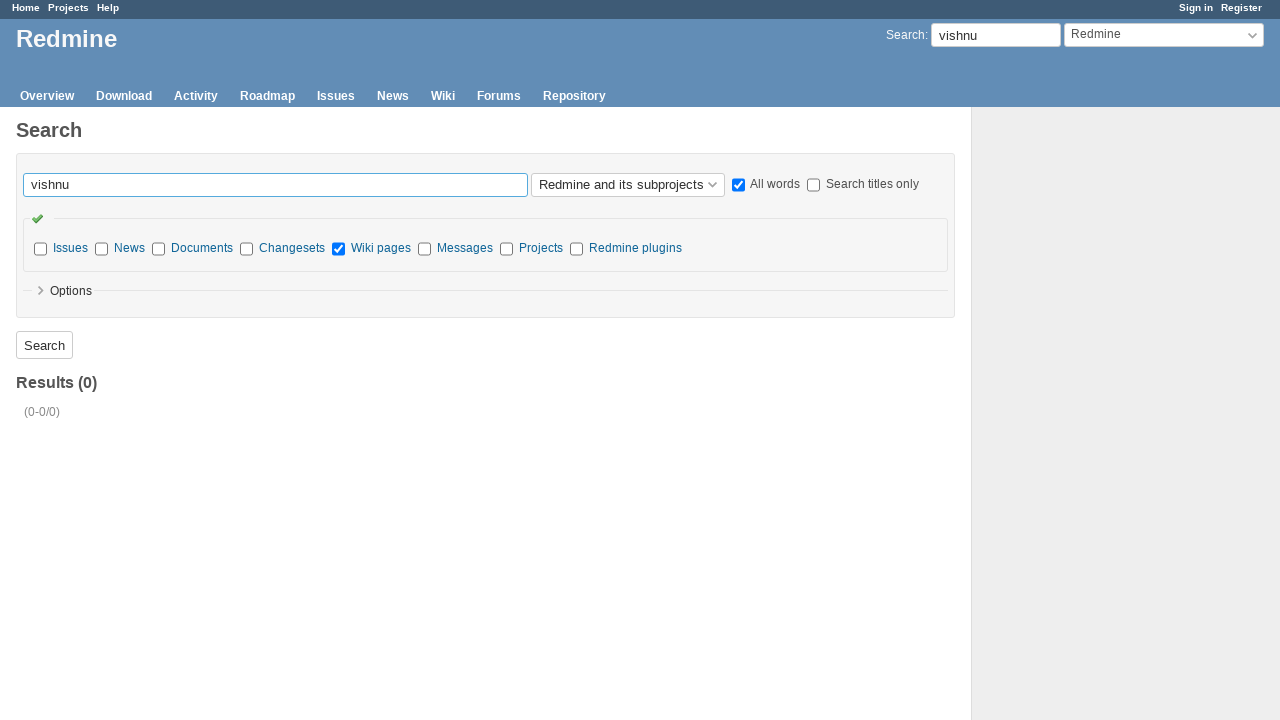

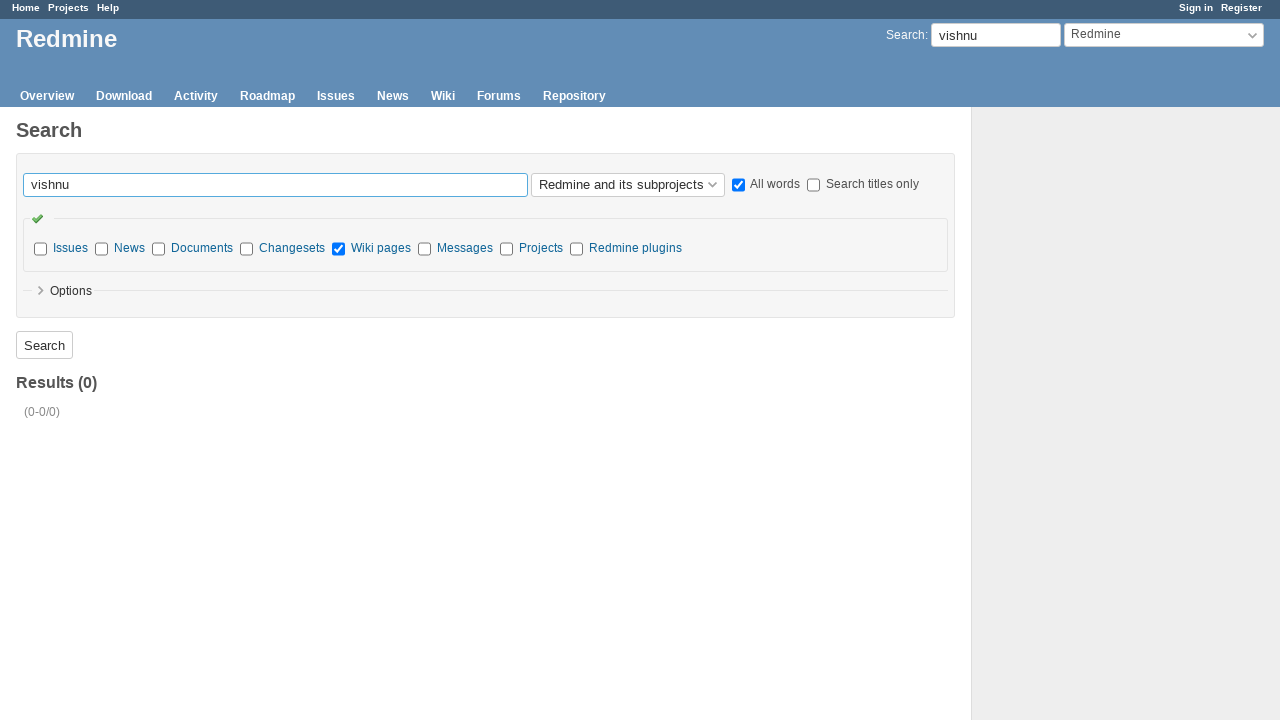